Tests that the Email column in table 1 can be sorted in ascending order by clicking the column header and verifying the email values are properly alphabetically ordered.

Starting URL: http://the-internet.herokuapp.com/tables

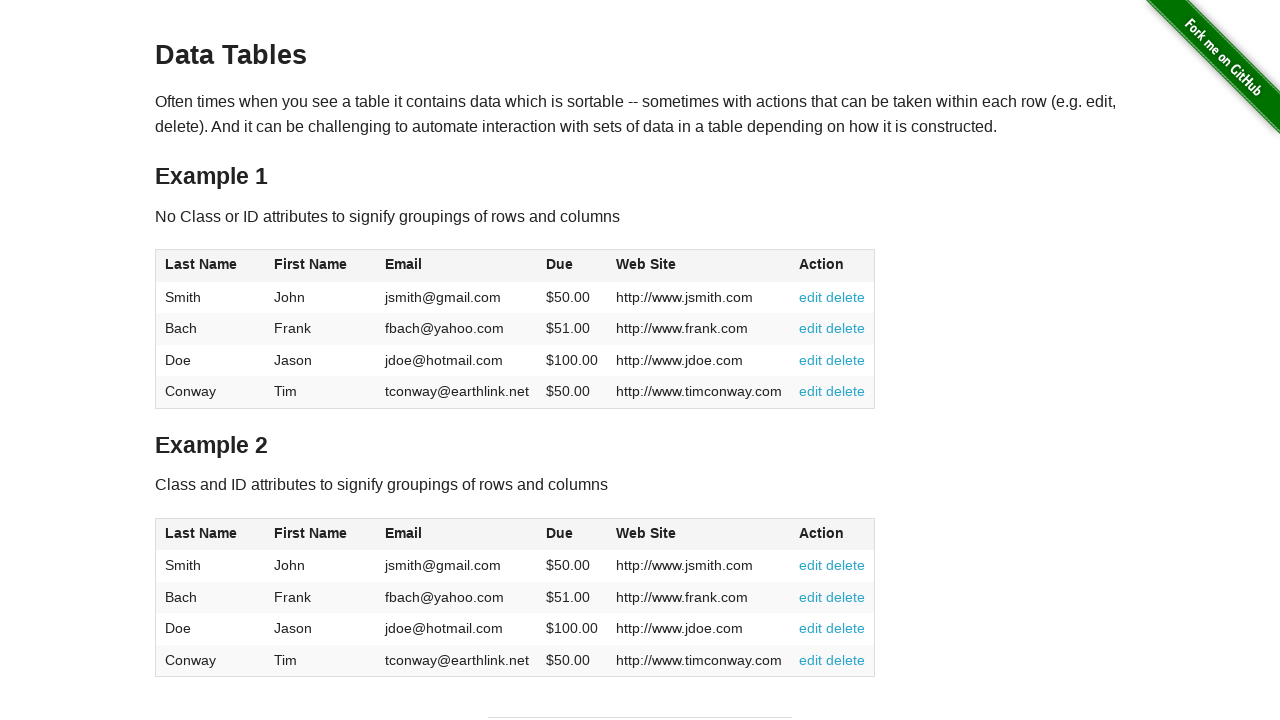

Clicked Email column header in table 1 to sort ascending at (457, 266) on #table1 thead tr th:nth-of-type(3)
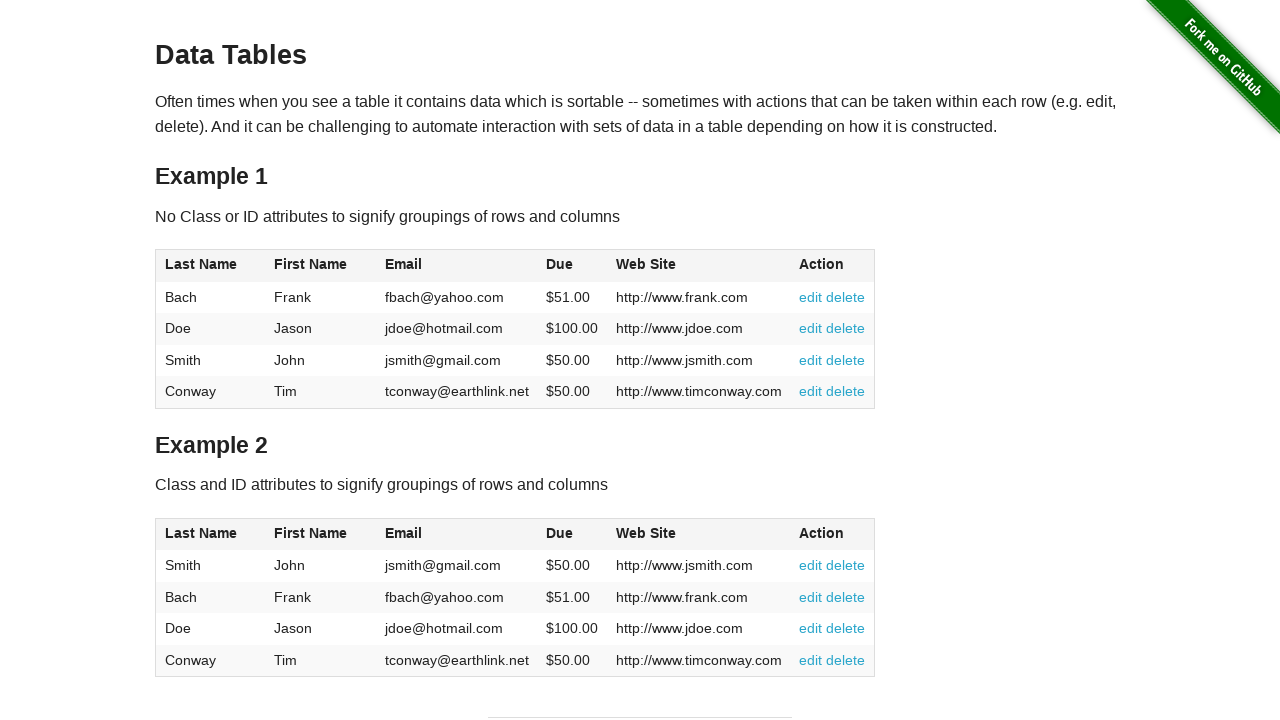

Waited for Email column values to load in table 1
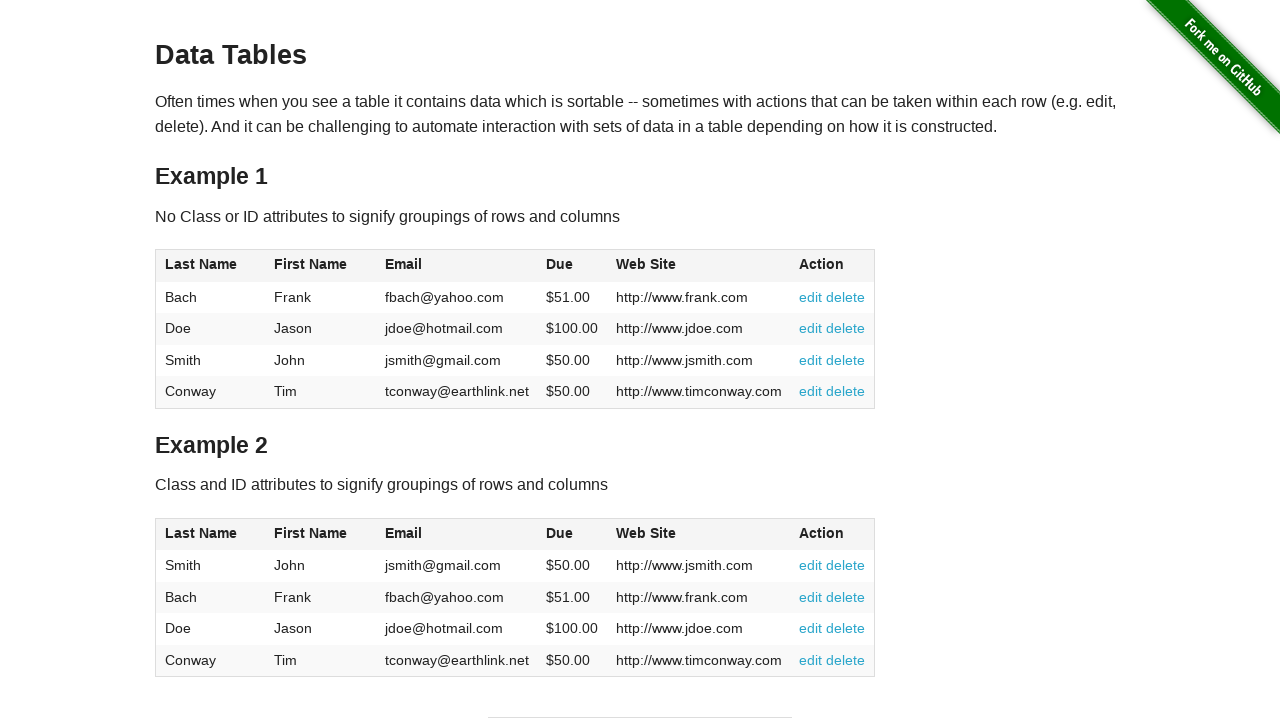

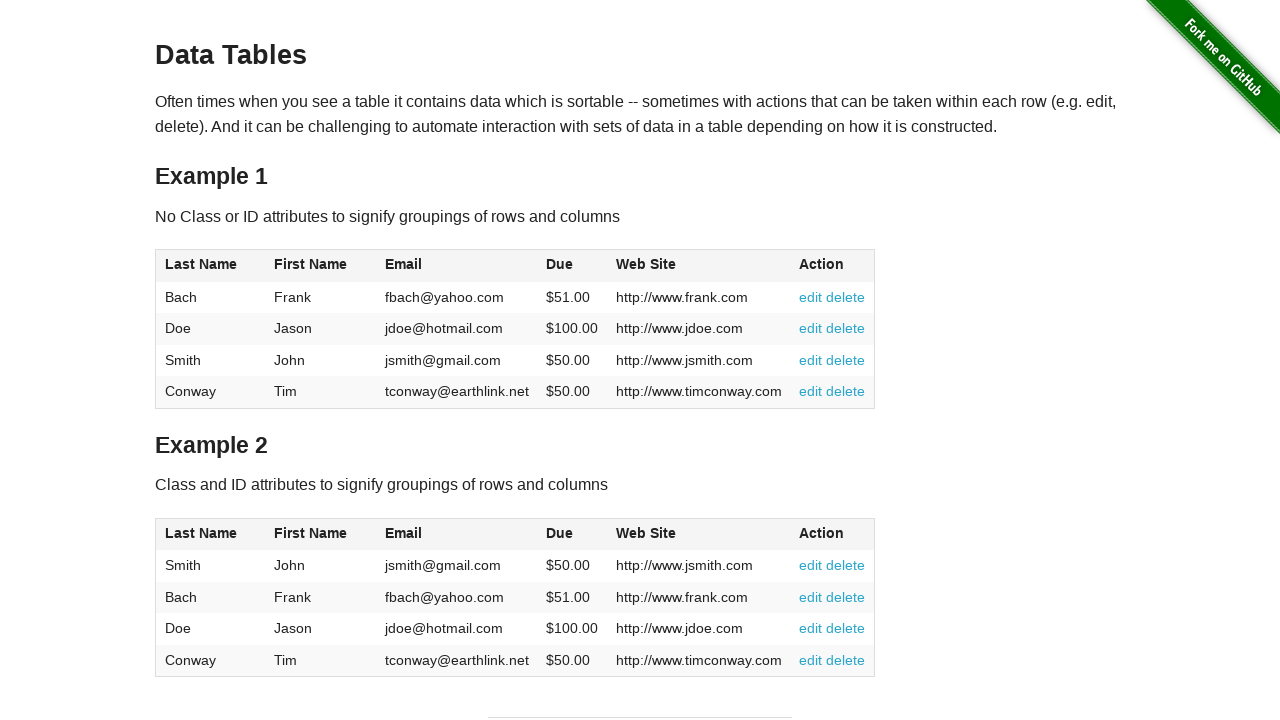